Tests the Dynamic Properties page by waiting for a button to become visible after 5 seconds (duplicate test).

Starting URL: https://demoqa.com/dynamic-properties

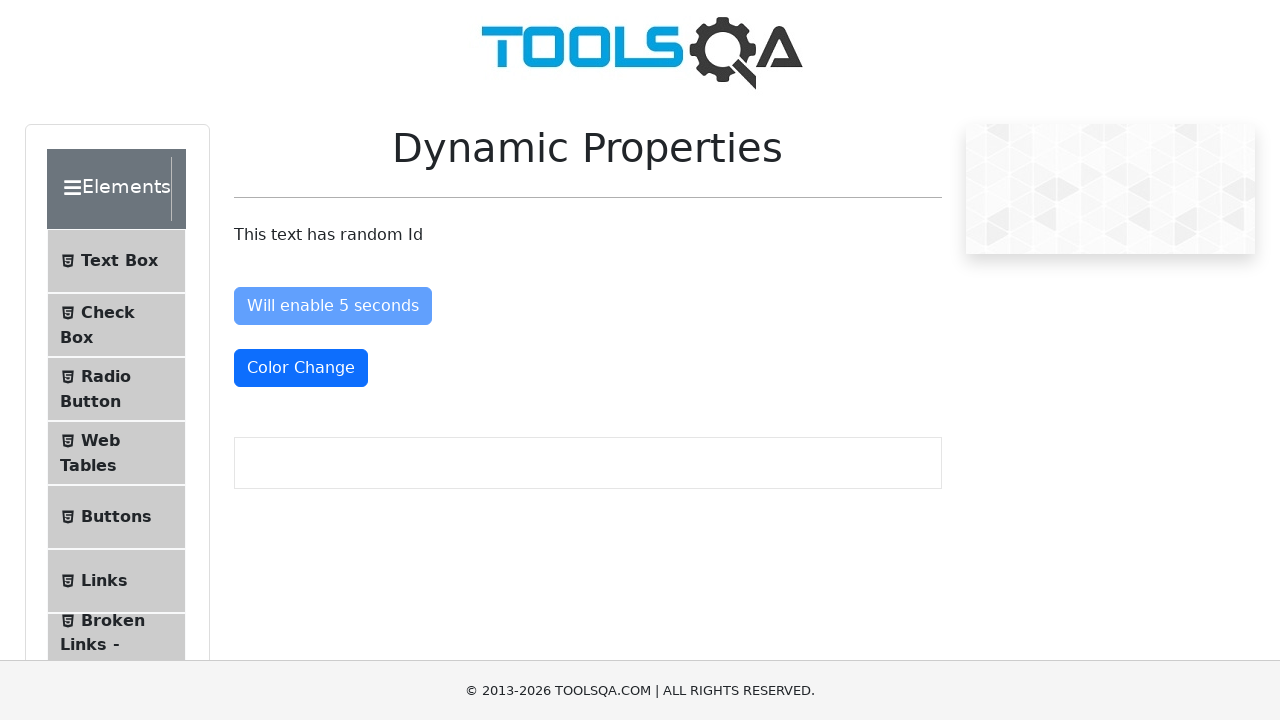

Waited for 'Visible After 5 Seconds' button to appear on Dynamic Properties page
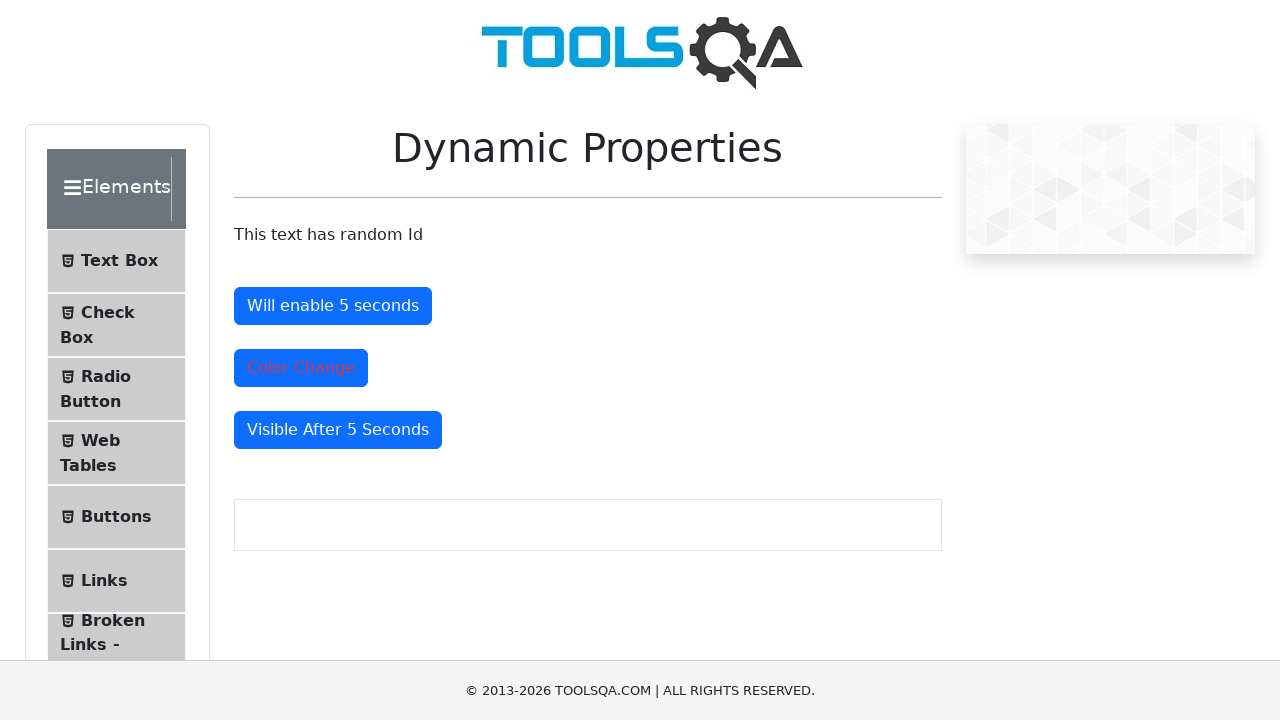

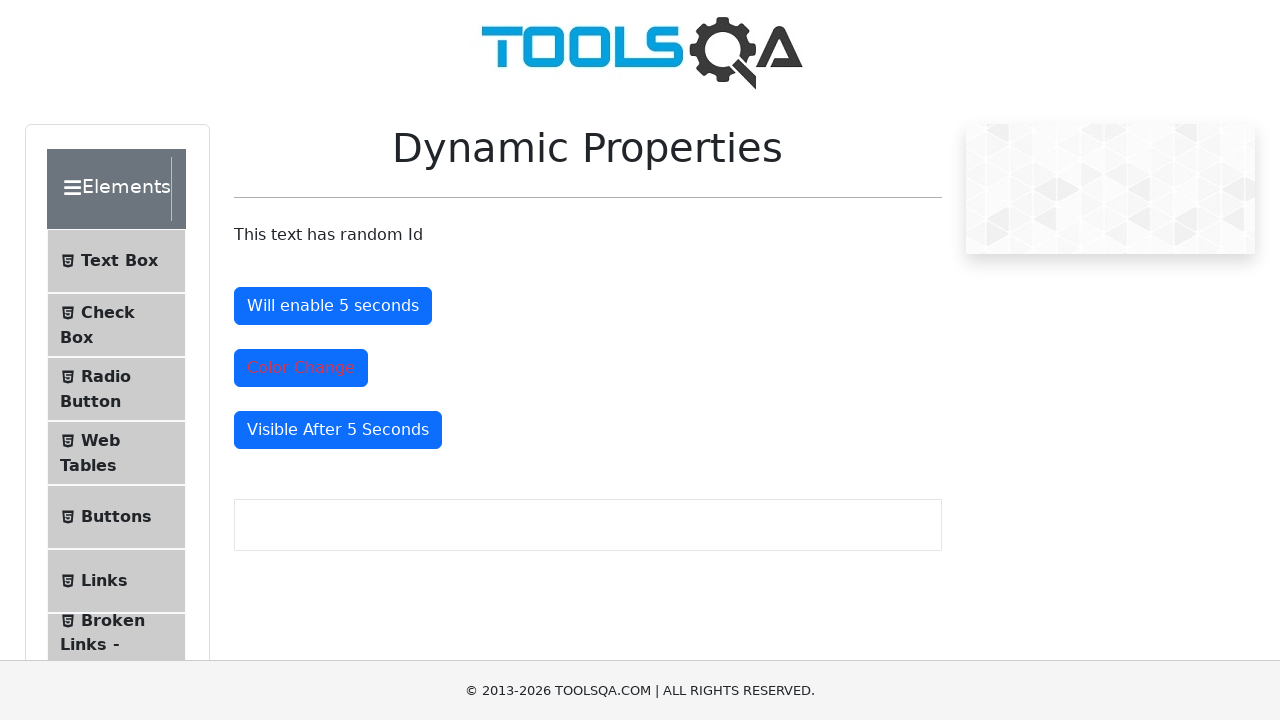